Tests keyboard input functionality by typing "Hello", pausing, then typing "World" with Shift held down (resulting in uppercase "WORLD")

Starting URL: https://nuget.org

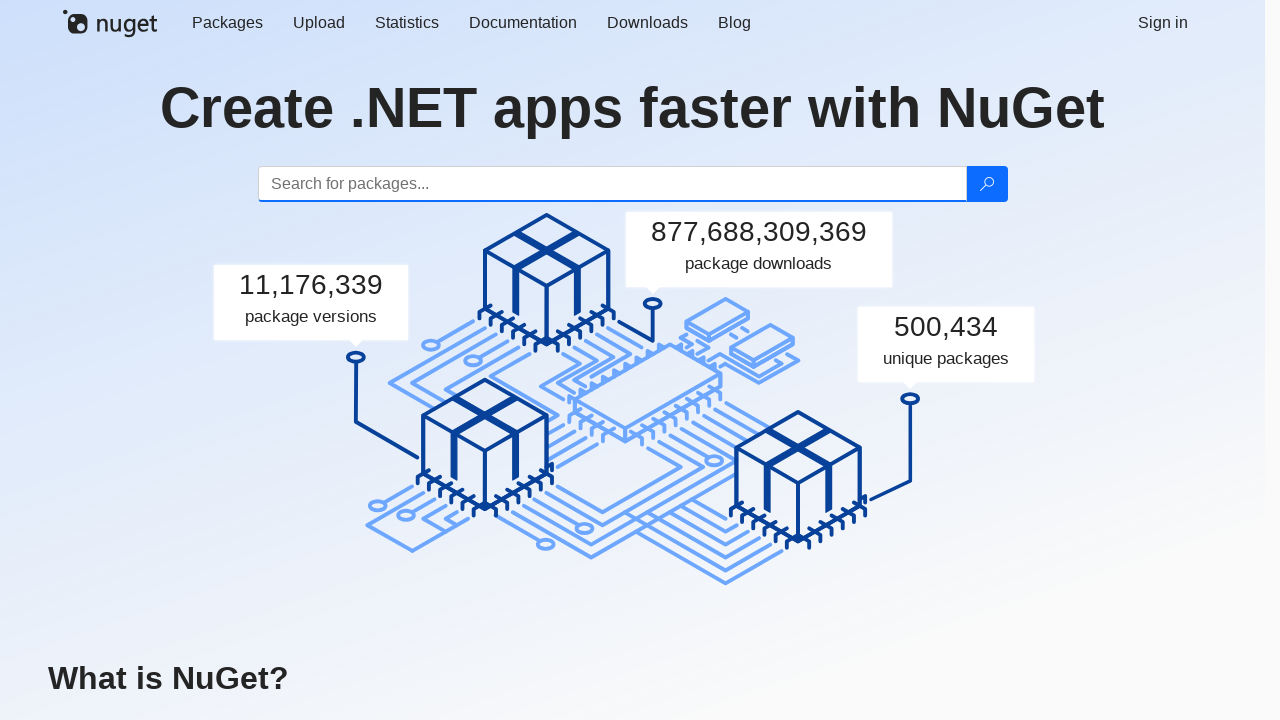

Navigated to https://nuget.org
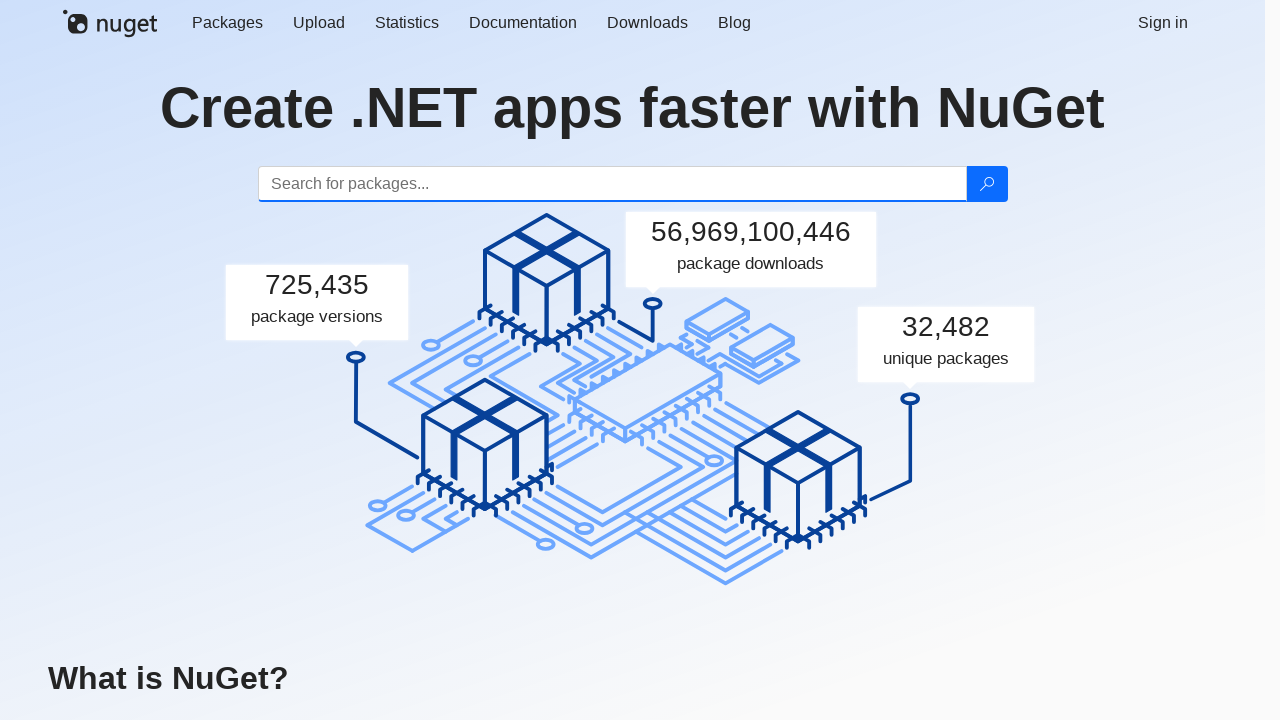

Typed 'Hello' using keyboard
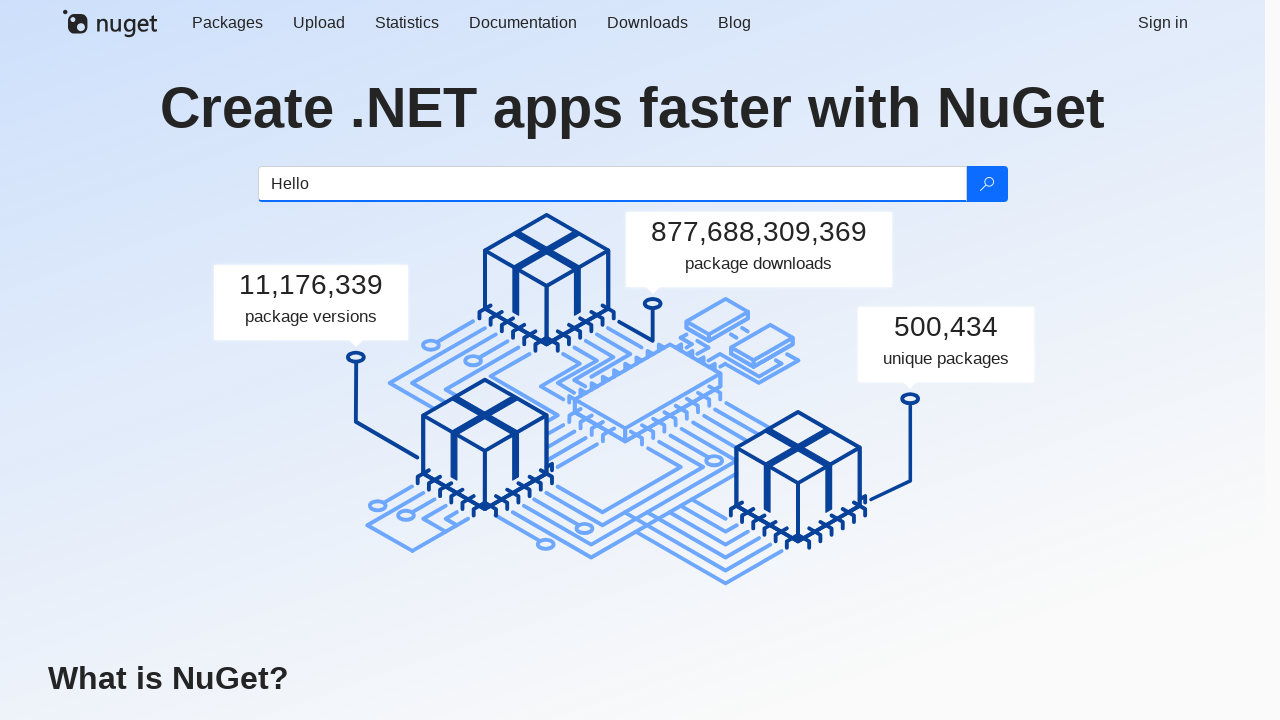

Waited 2 seconds
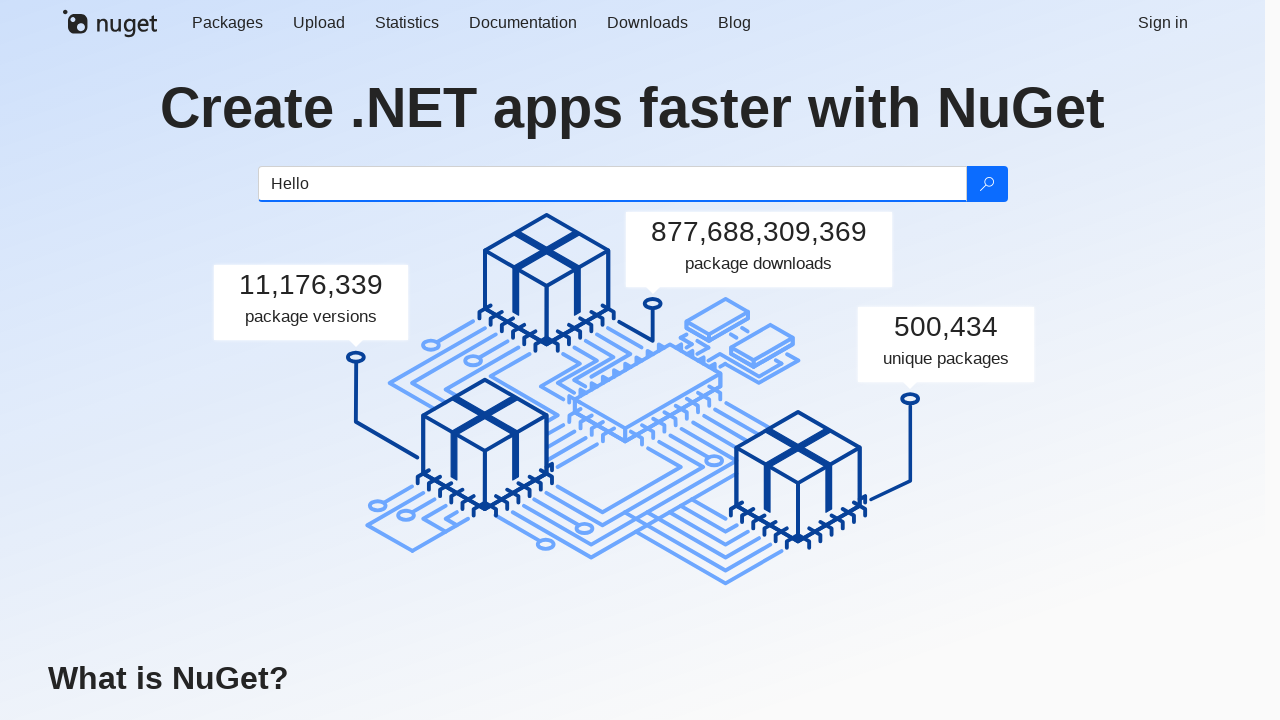

Held Shift key down
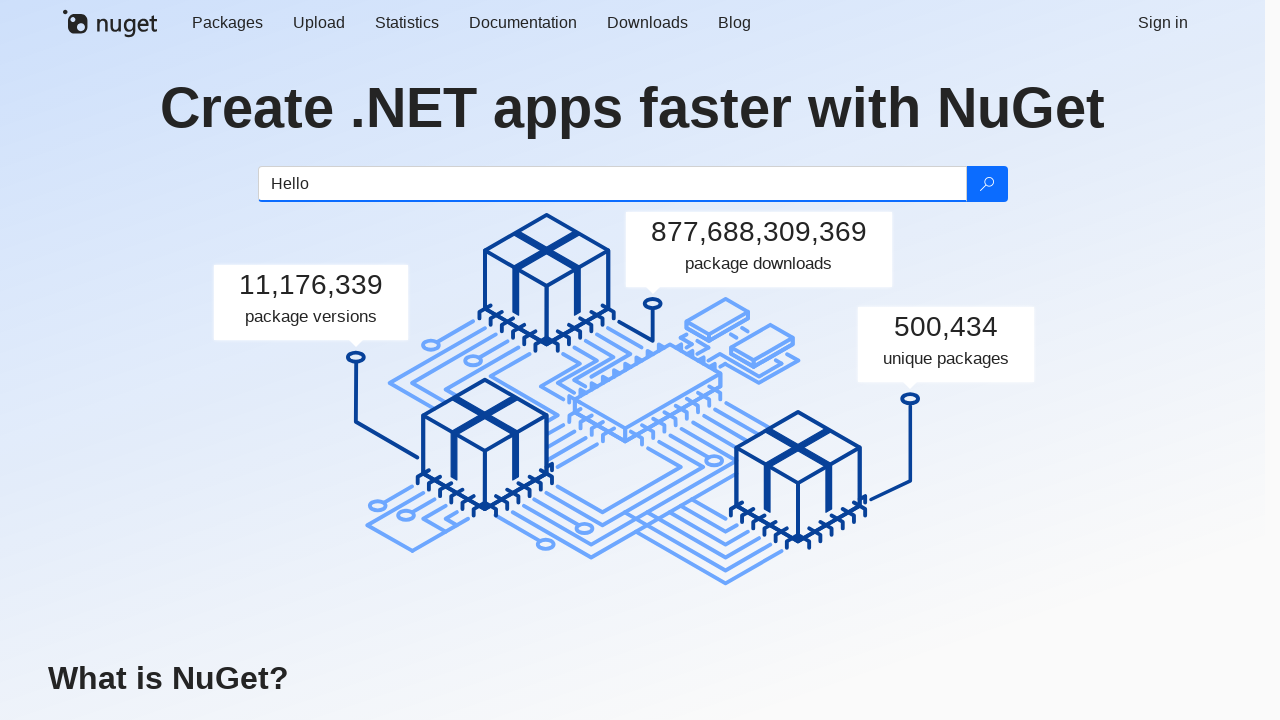

Typed 'World' with Shift held down (resulting in 'WORLD')
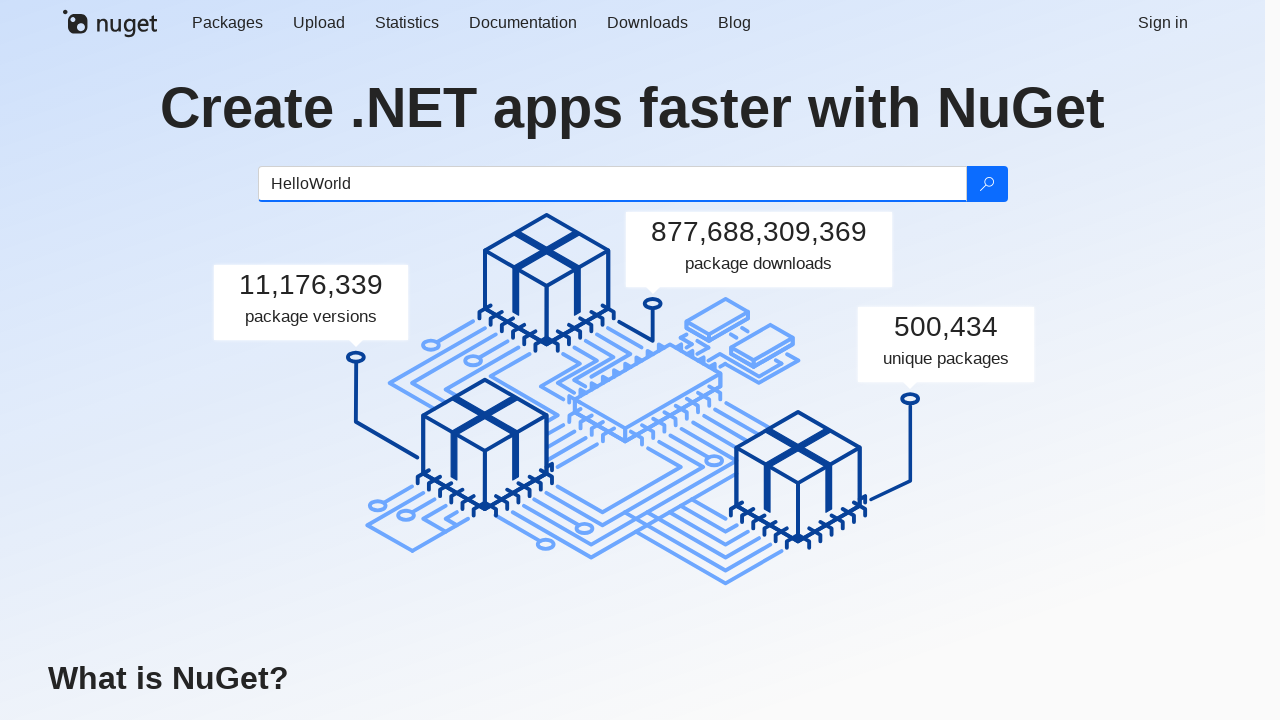

Released Shift key
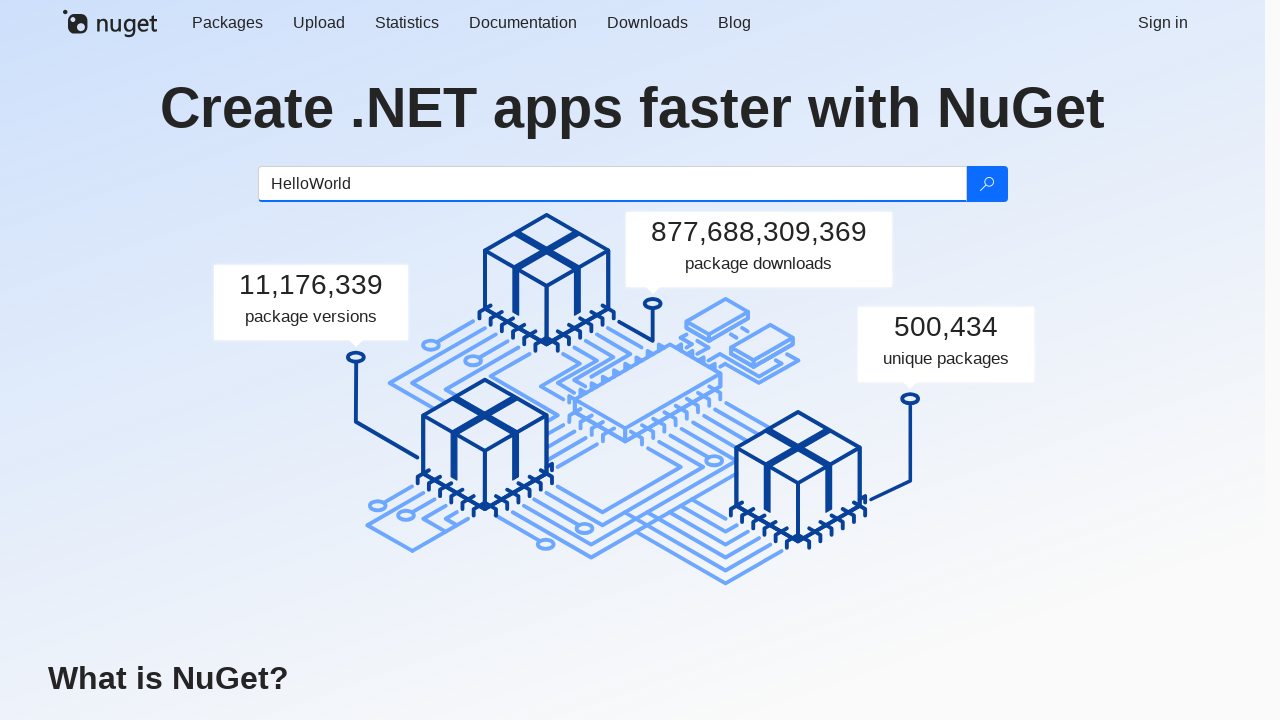

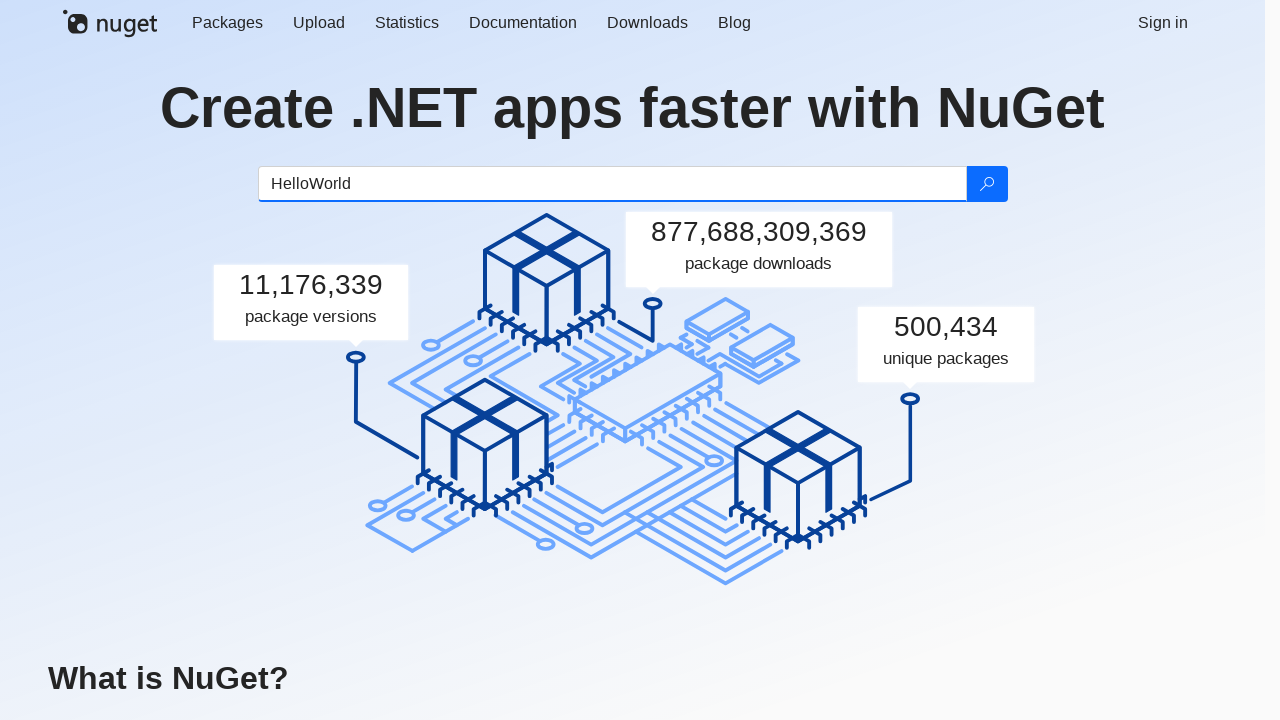